Tests right-click context menu functionality by performing a right-click action on a specific element

Starting URL: http://swisnl.github.io/jQuery-contextMenu/demo.html

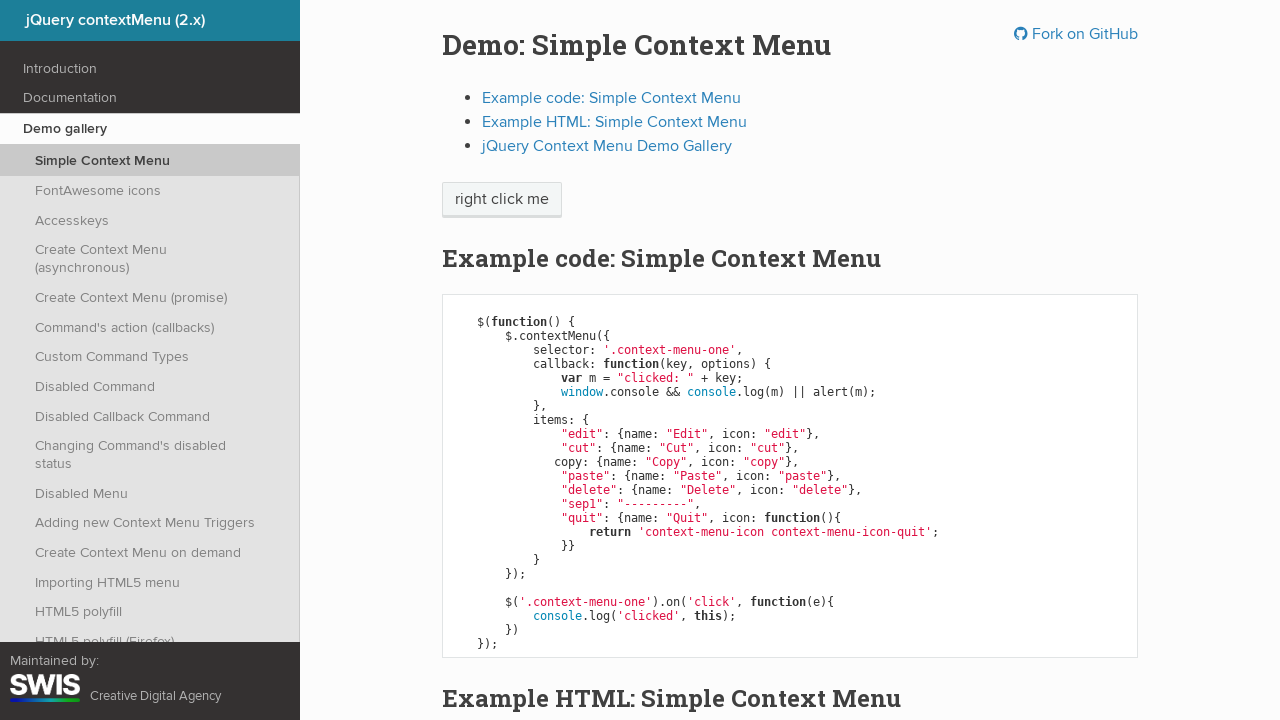

Located the 'right click me' element
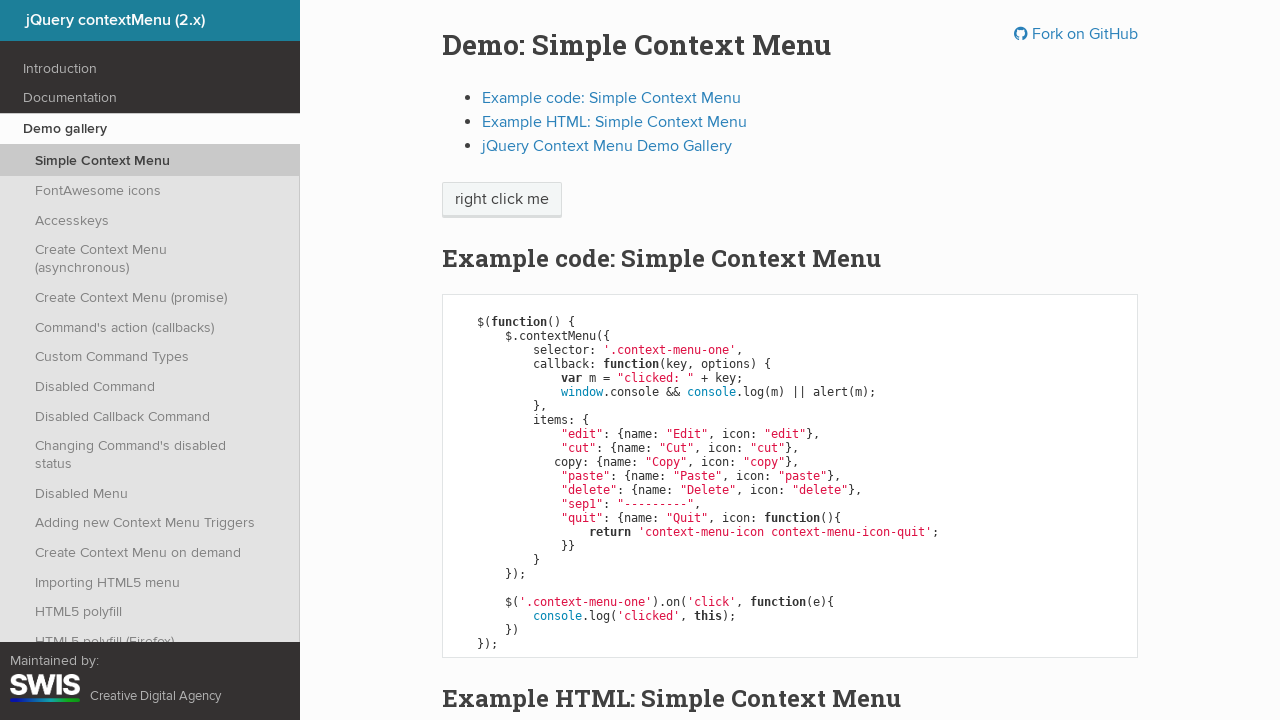

Performed right-click on the 'right click me' element to open context menu at (502, 200) on xpath=//span[contains(text(),'right click me')]
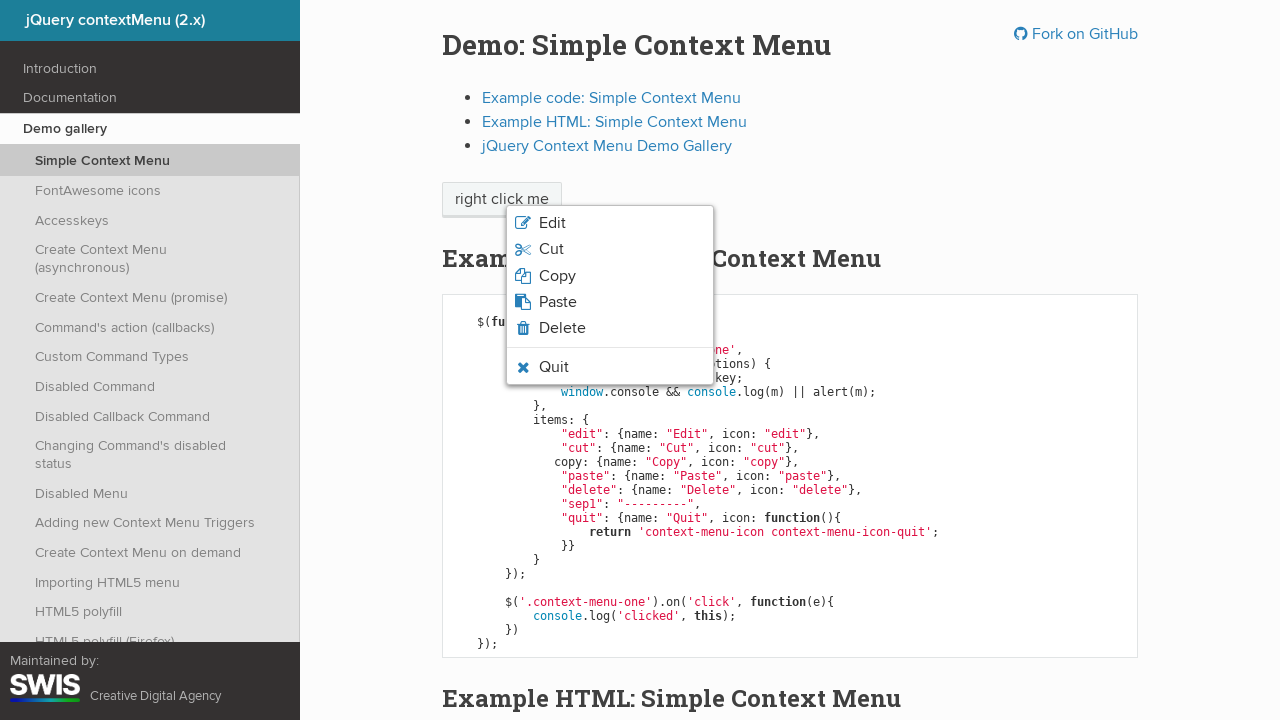

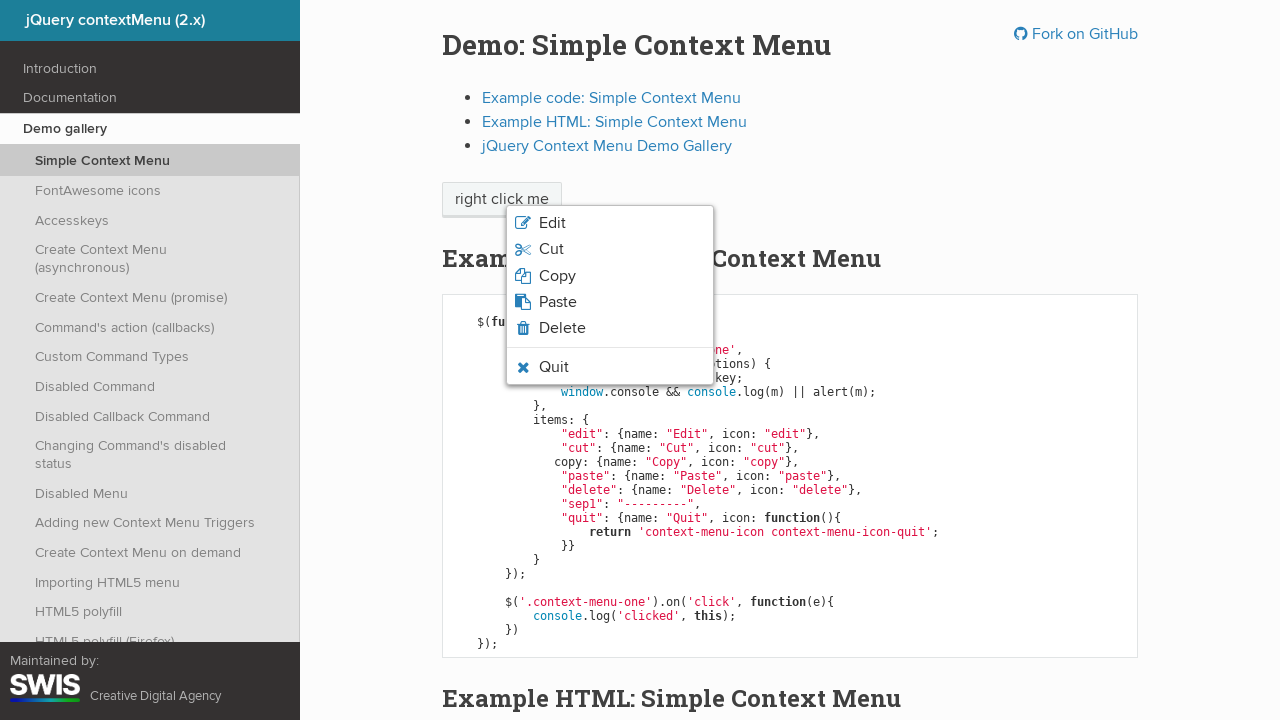